Tests marking all todo items as completed using the toggle-all checkbox

Starting URL: https://demo.playwright.dev/todomvc

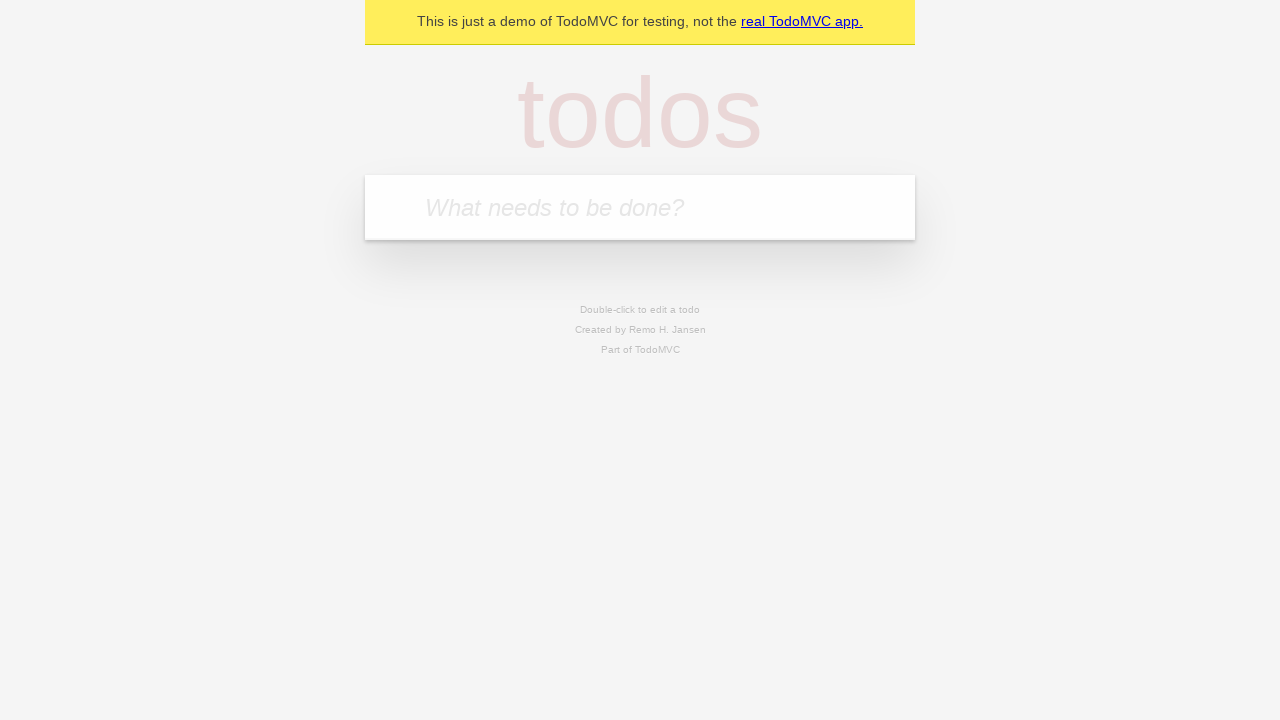

Filled todo input with 'buy some cheese' on internal:attr=[placeholder="What needs to be done?"i]
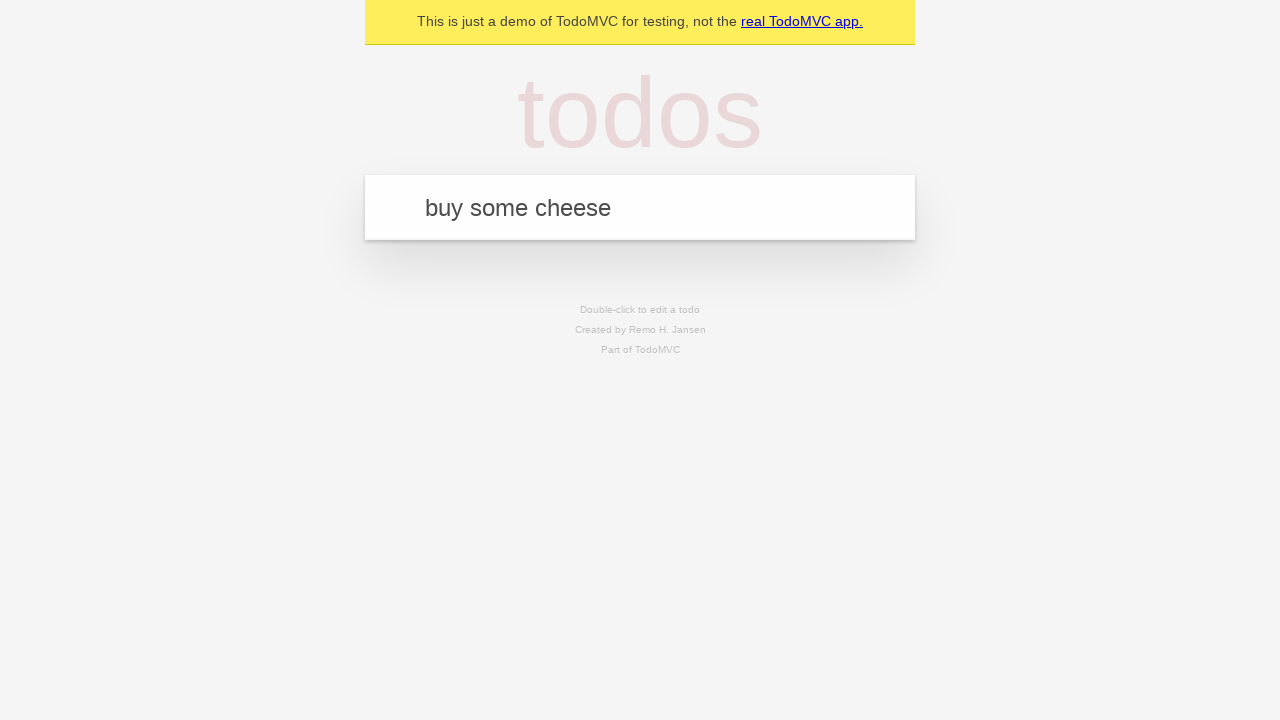

Pressed Enter to add todo 'buy some cheese' on internal:attr=[placeholder="What needs to be done?"i]
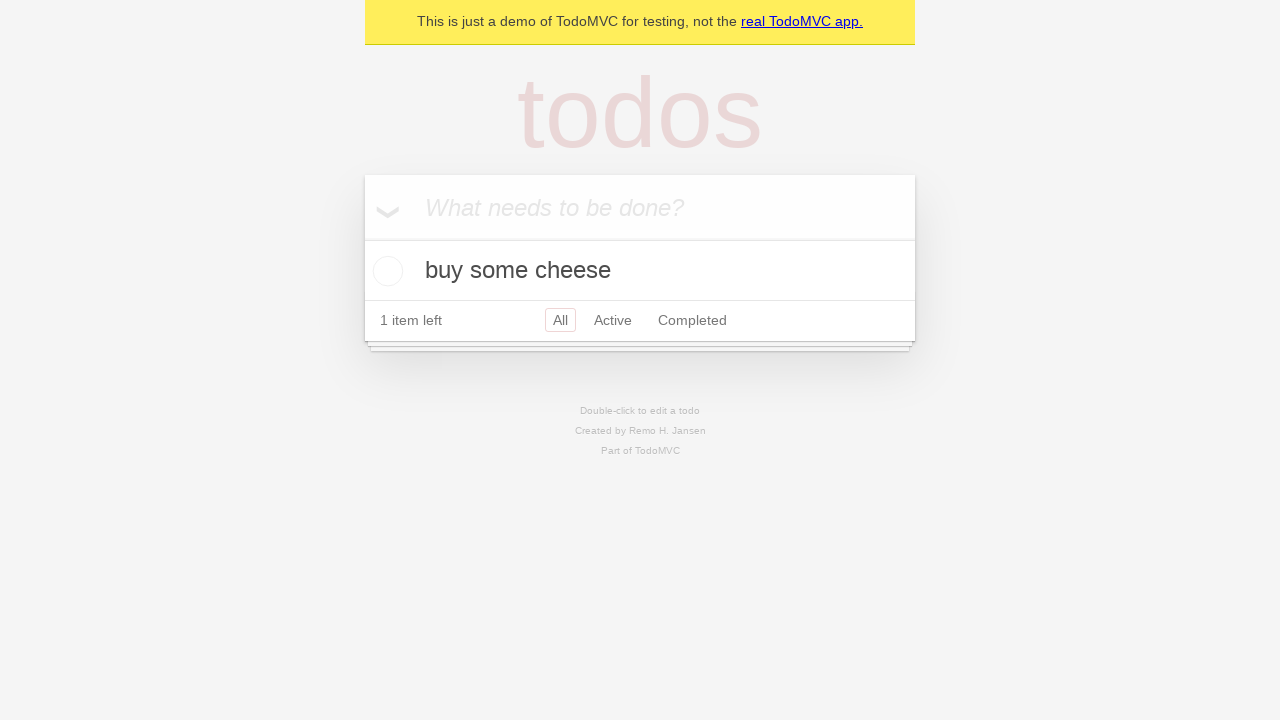

Filled todo input with 'feed the cat' on internal:attr=[placeholder="What needs to be done?"i]
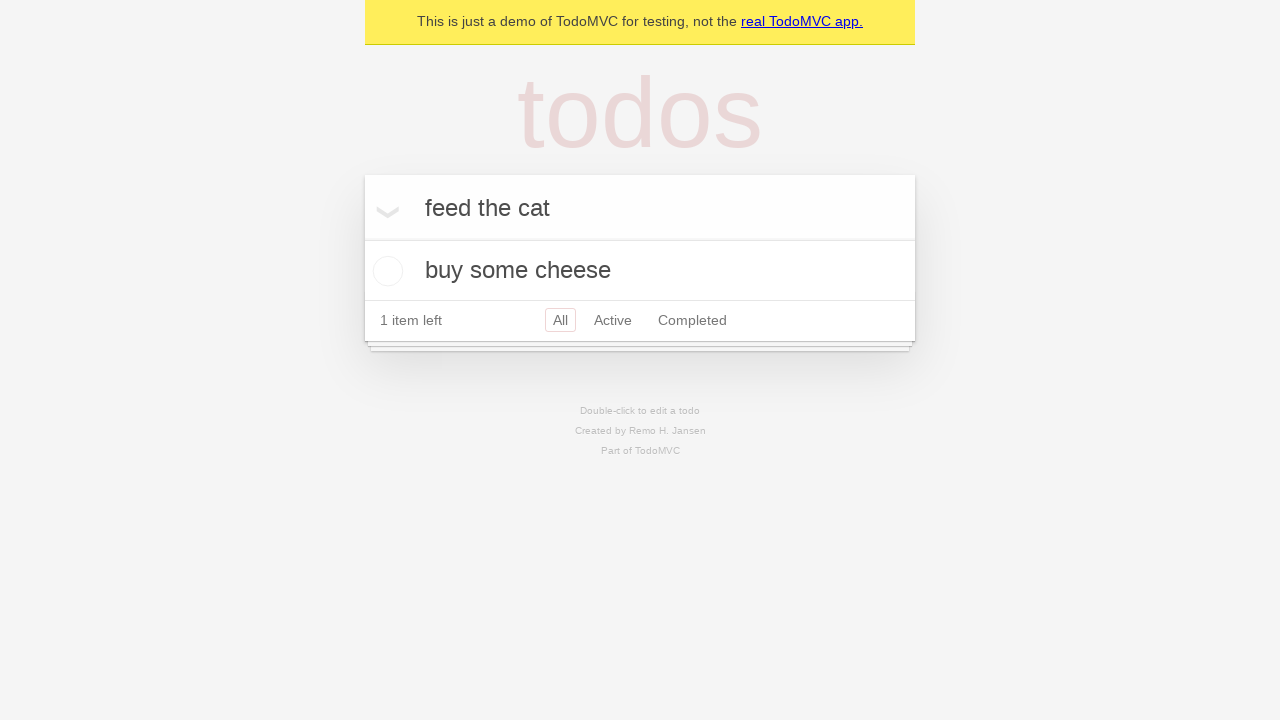

Pressed Enter to add todo 'feed the cat' on internal:attr=[placeholder="What needs to be done?"i]
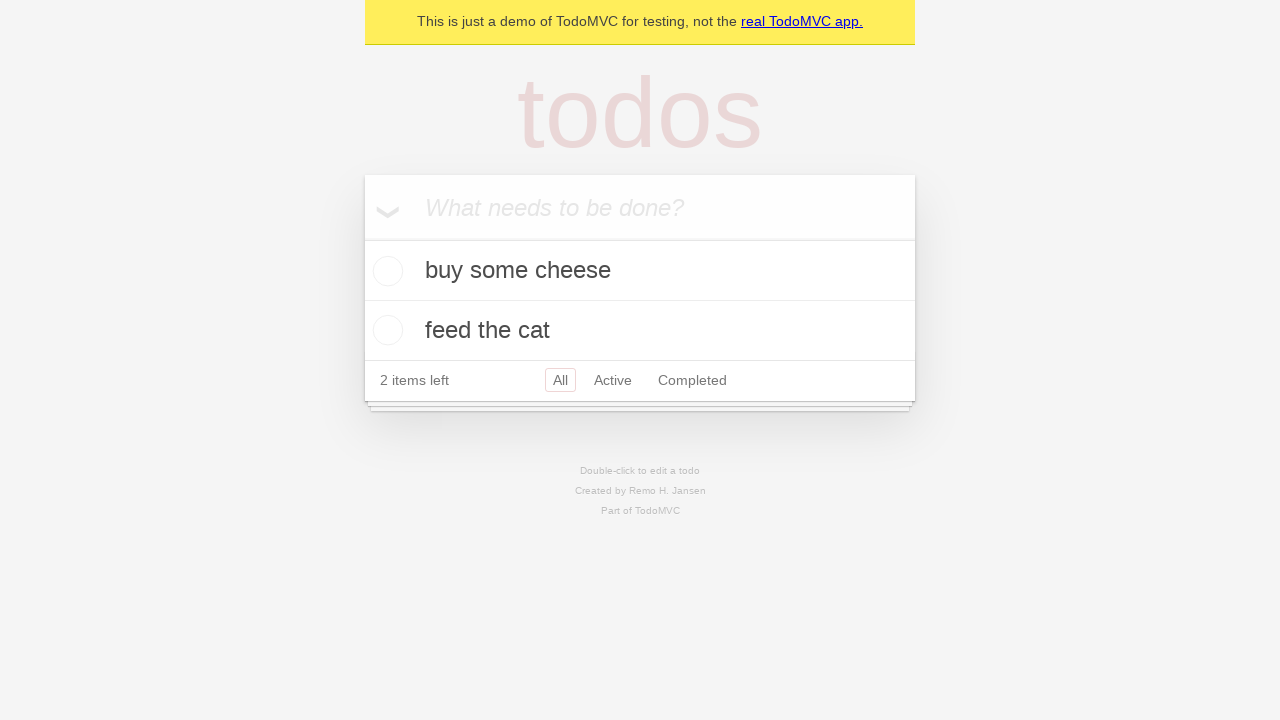

Filled todo input with 'book a doctors appointment' on internal:attr=[placeholder="What needs to be done?"i]
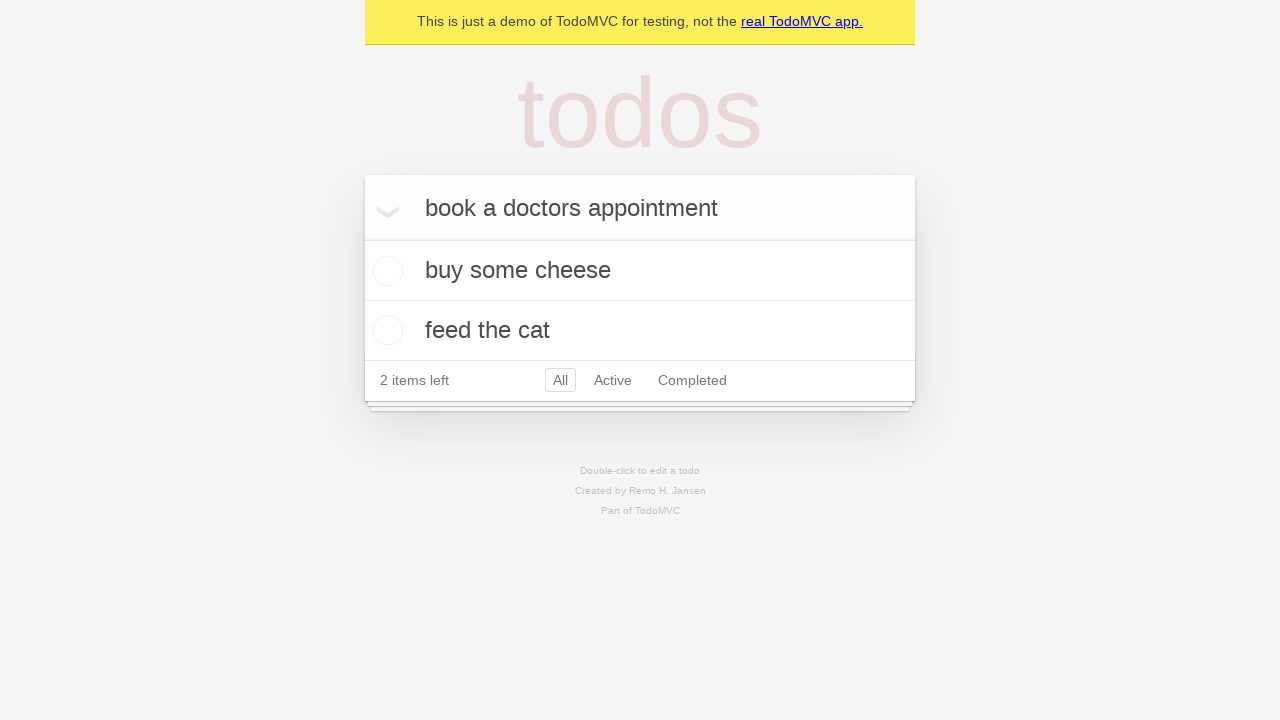

Pressed Enter to add todo 'book a doctors appointment' on internal:attr=[placeholder="What needs to be done?"i]
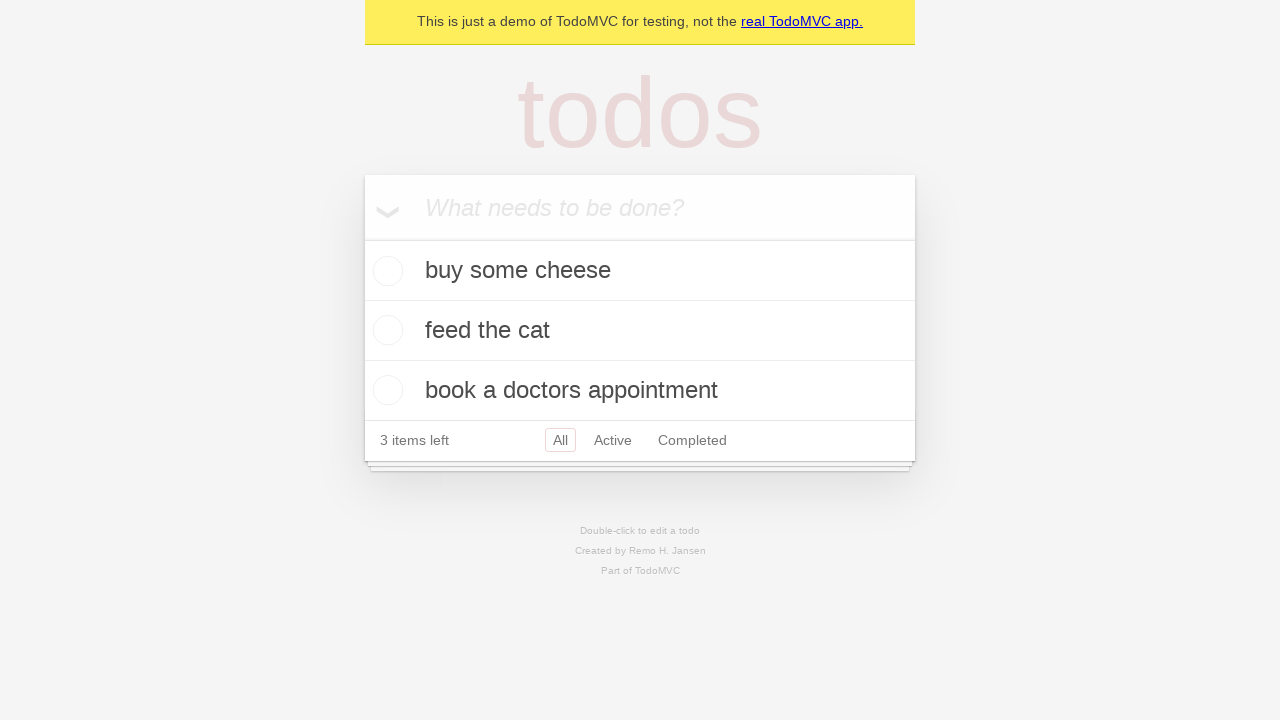

Clicked 'Mark all as complete' checkbox to mark all todos as completed at (362, 238) on internal:label="Mark all as complete"i
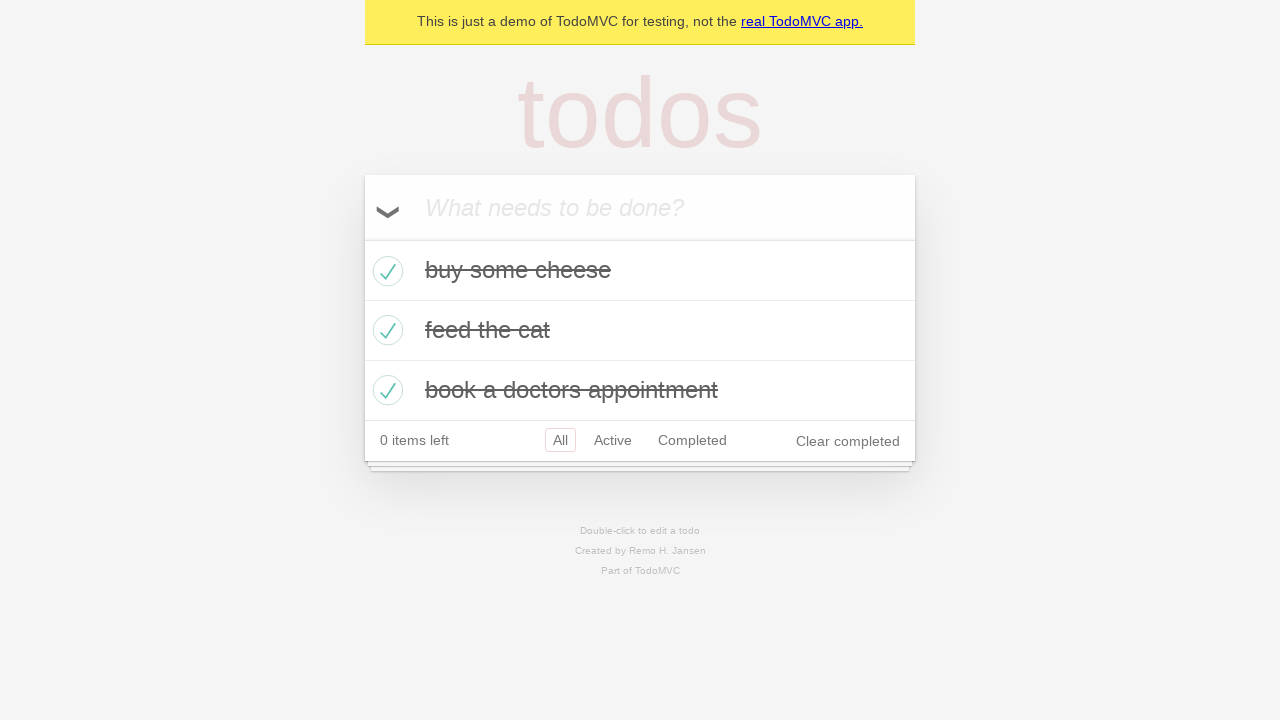

Verified all todo items are now marked as completed
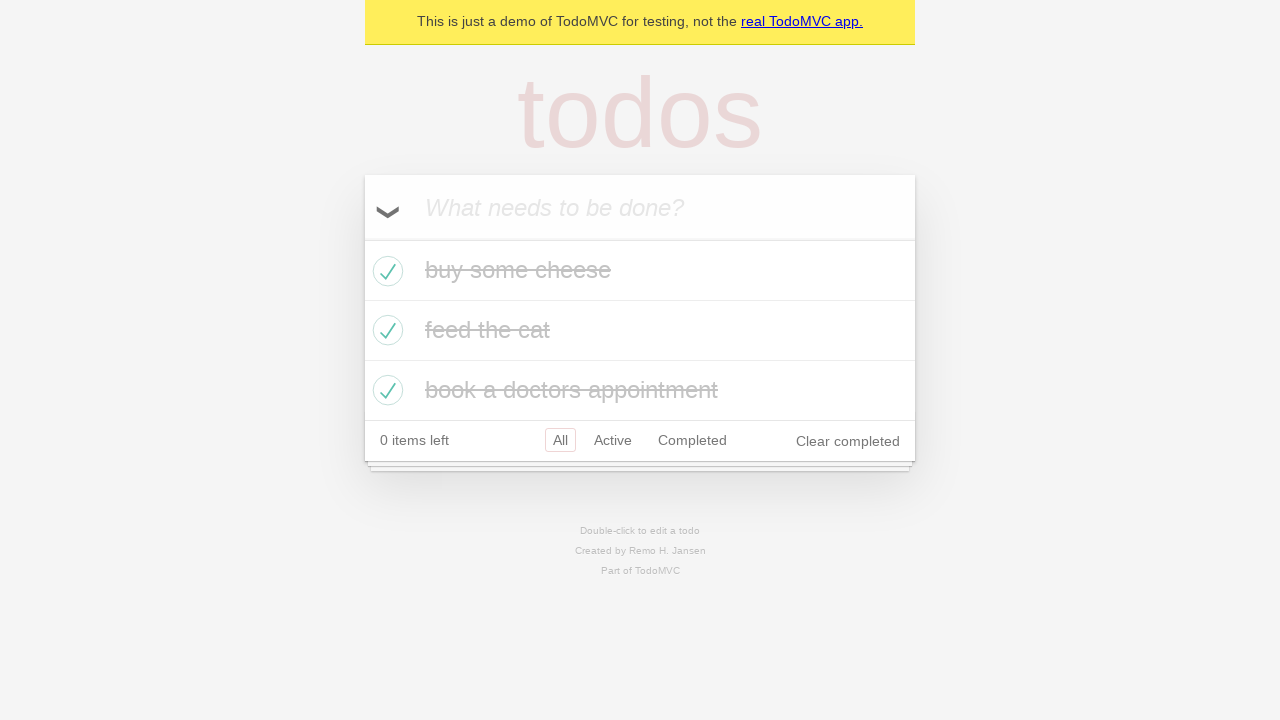

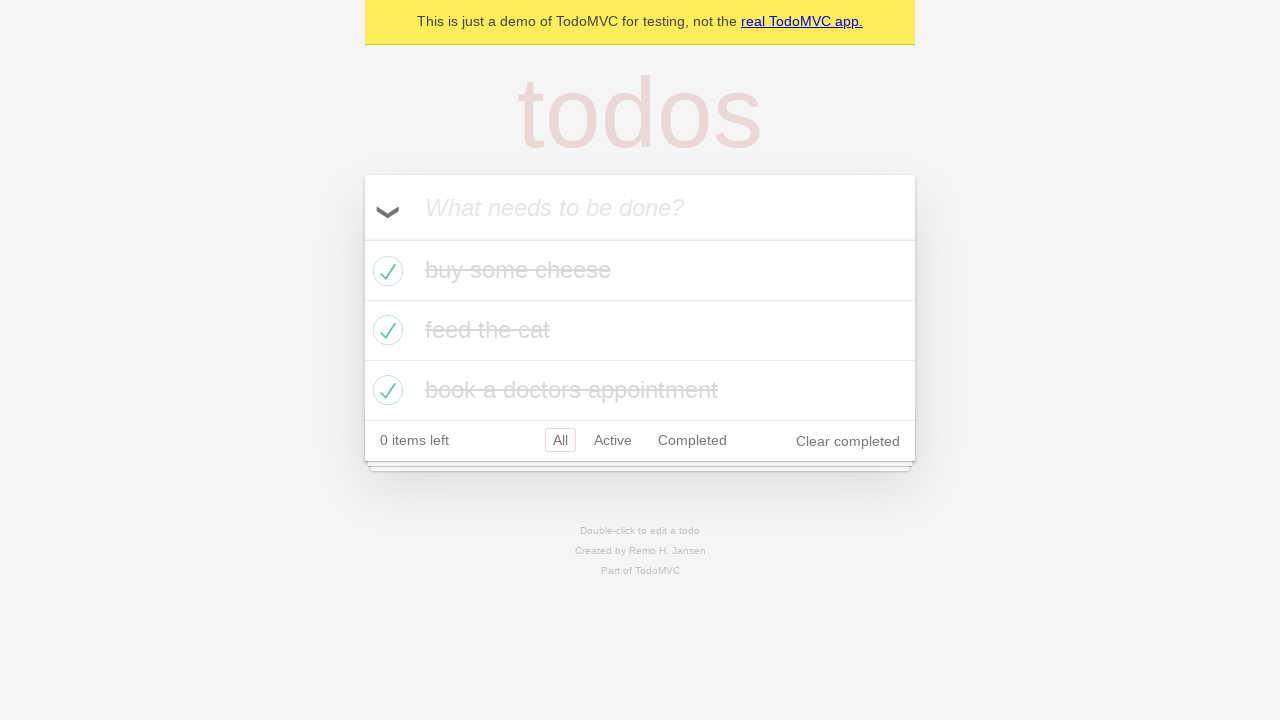